Tests date picker functionality by selecting a specific date (June 15, 2025) through year, month, and day selection in the calendar UI

Starting URL: https://rahulshettyacademy.com/seleniumPractise/#/offers

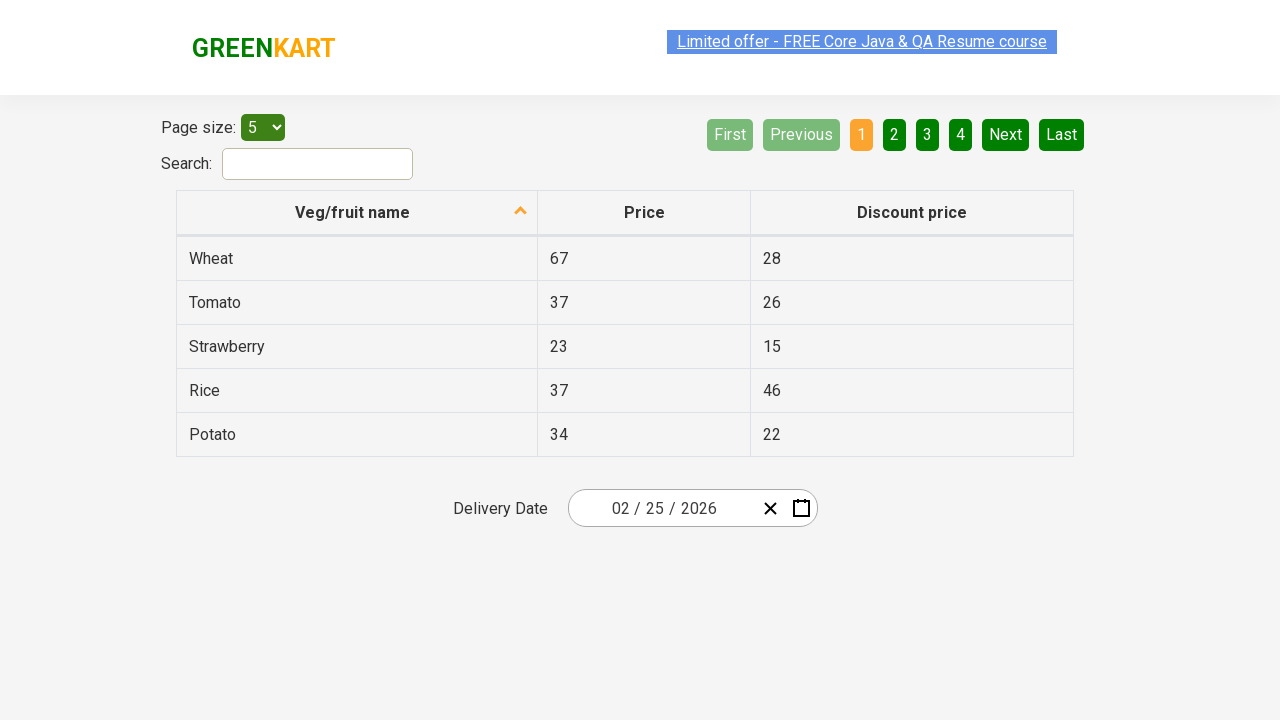

Clicked date picker to open calendar at (692, 508) on .react-date-picker
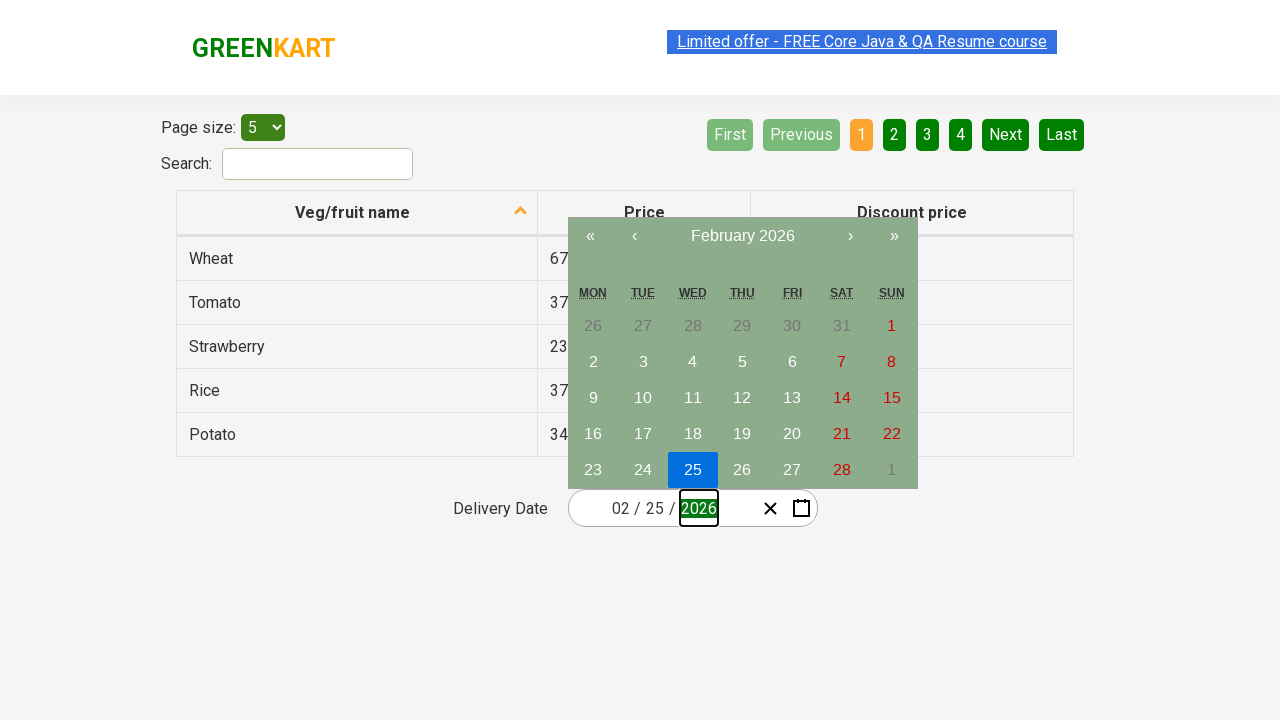

Clicked navigation label to navigate to year view at (742, 236) on .react-calendar__navigation__label__labelText
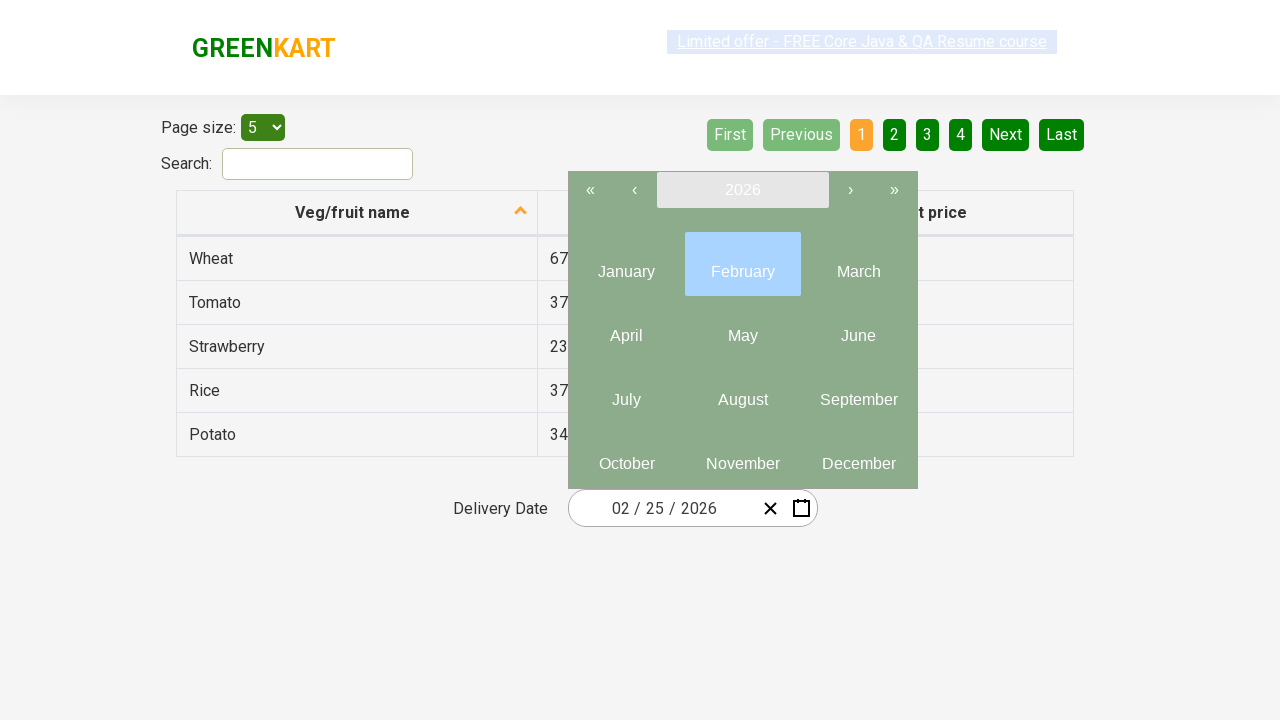

Clicked navigation label again to navigate to decade view at (742, 190) on .react-calendar__navigation__label__labelText
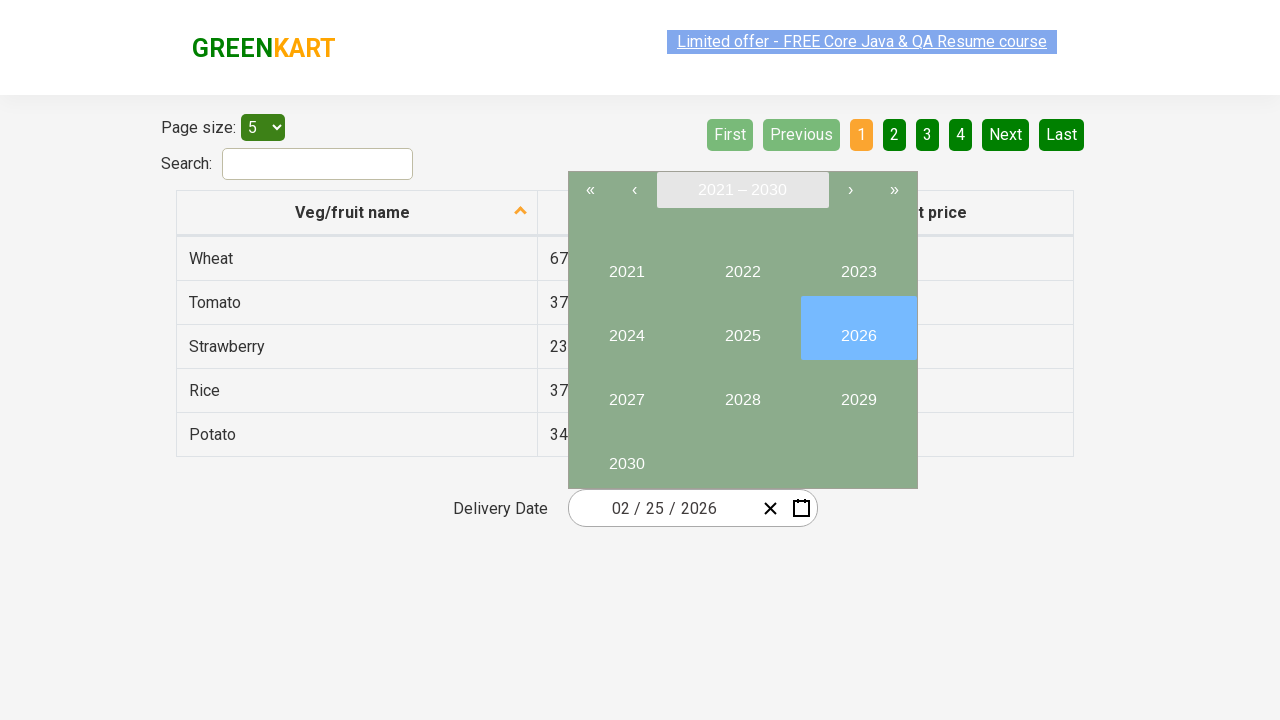

Selected year 2025 at (742, 328) on button:has-text('2025')
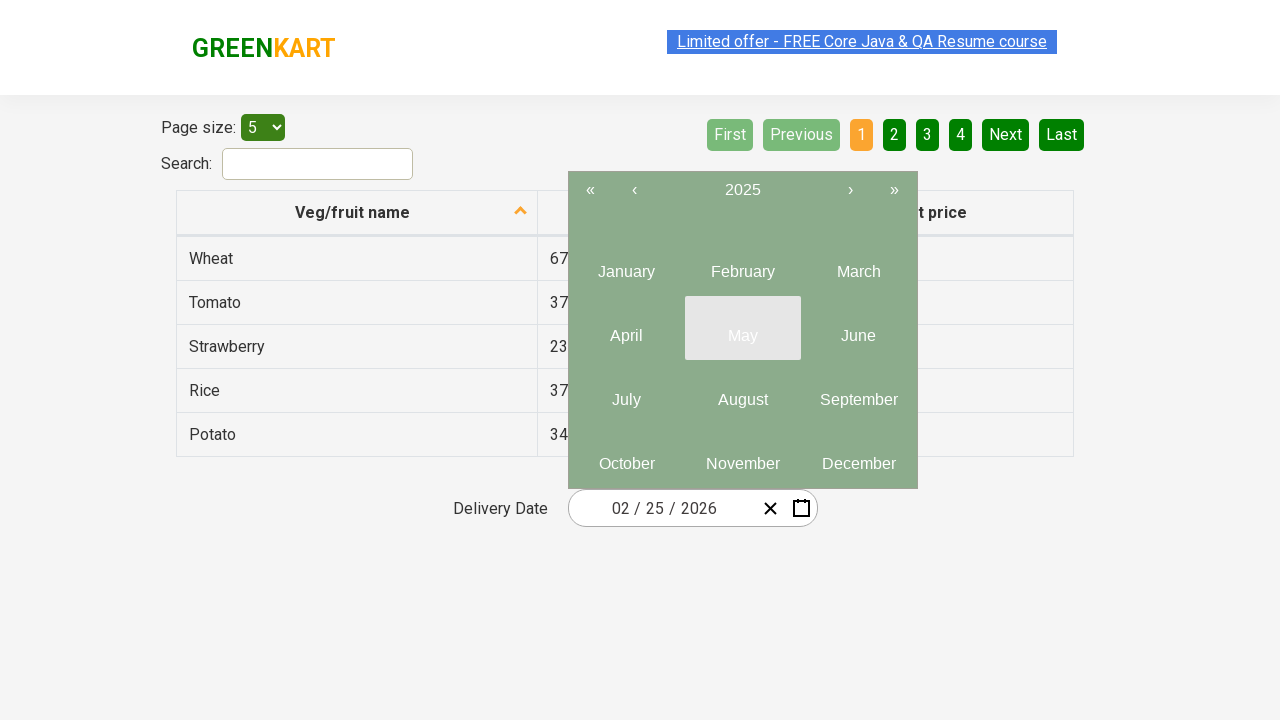

Selected month June from year view at (858, 328) on .react-calendar__year-view__months__month >> nth=5
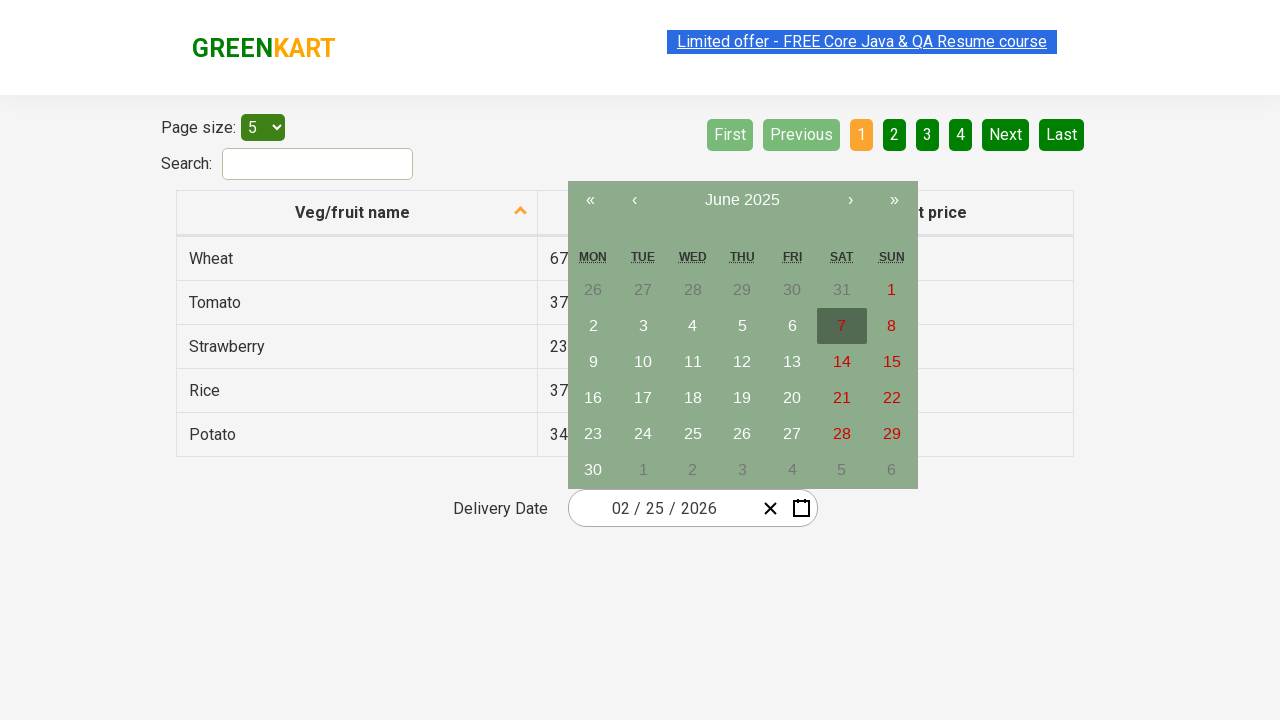

Selected day 15 from calendar at (892, 362) on abbr:has-text('15')
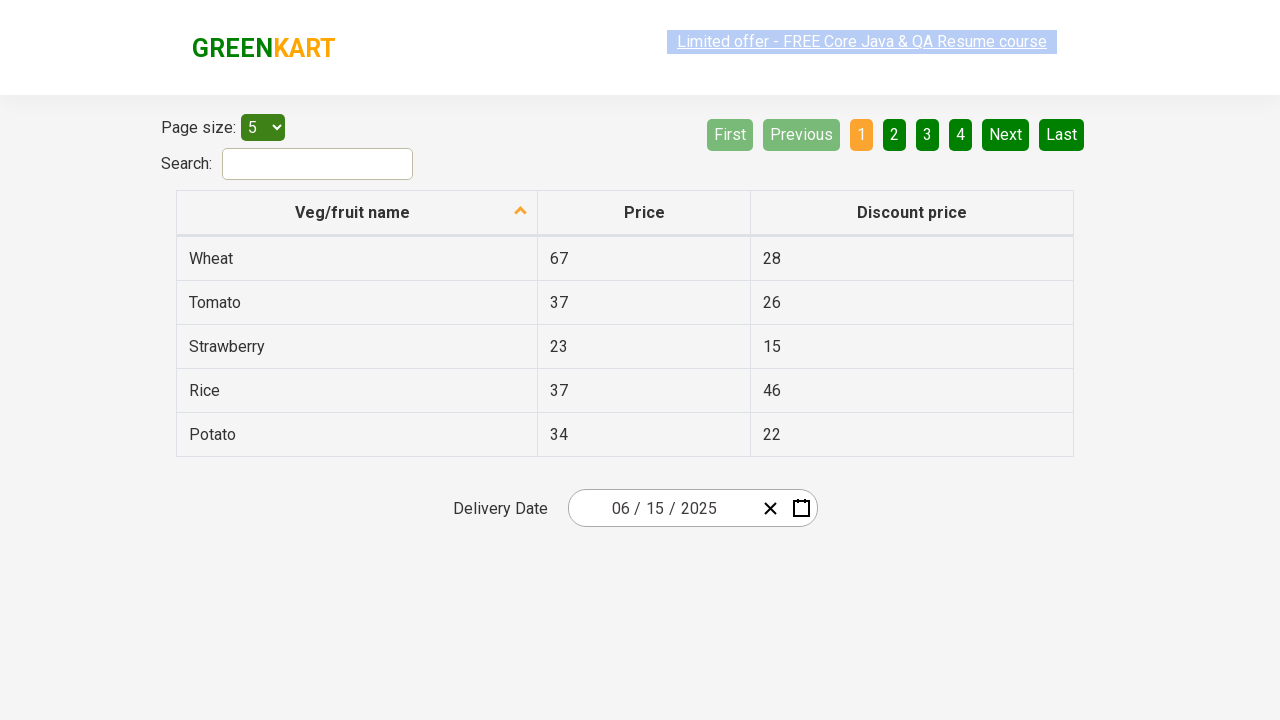

Verified date input field 1: expected '6', got '6'
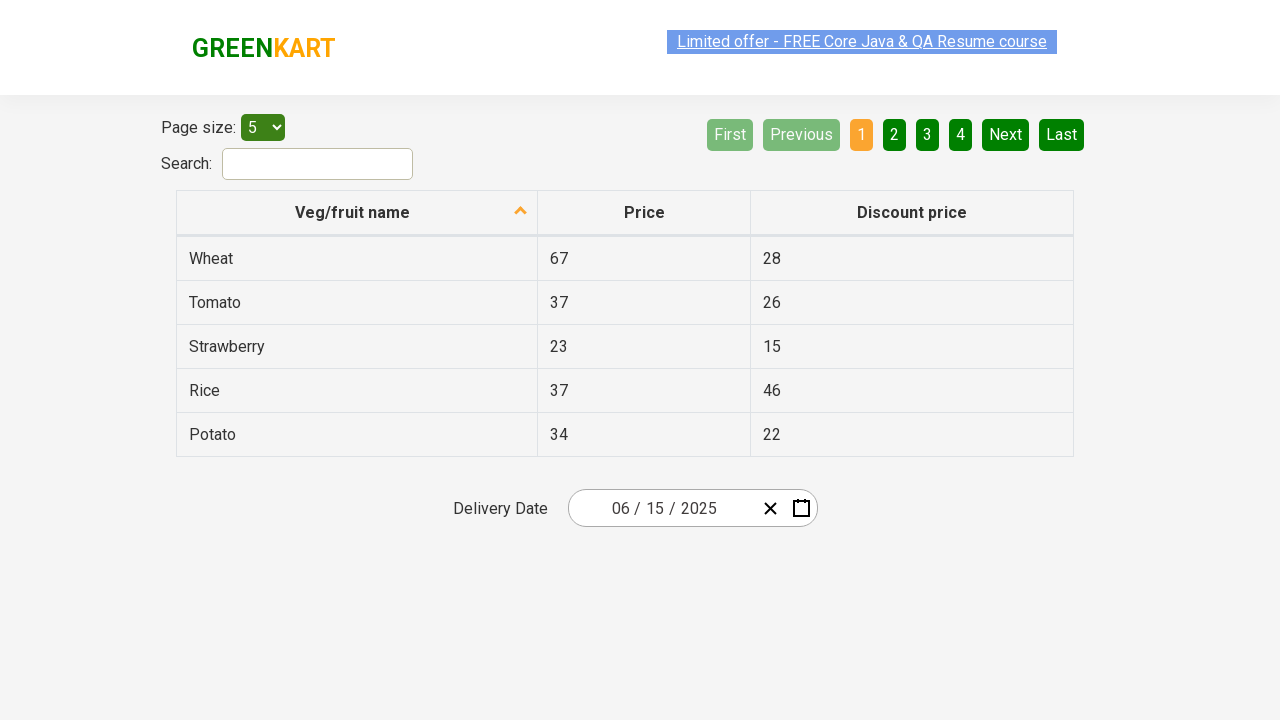

Verified date input field 2: expected '15', got '15'
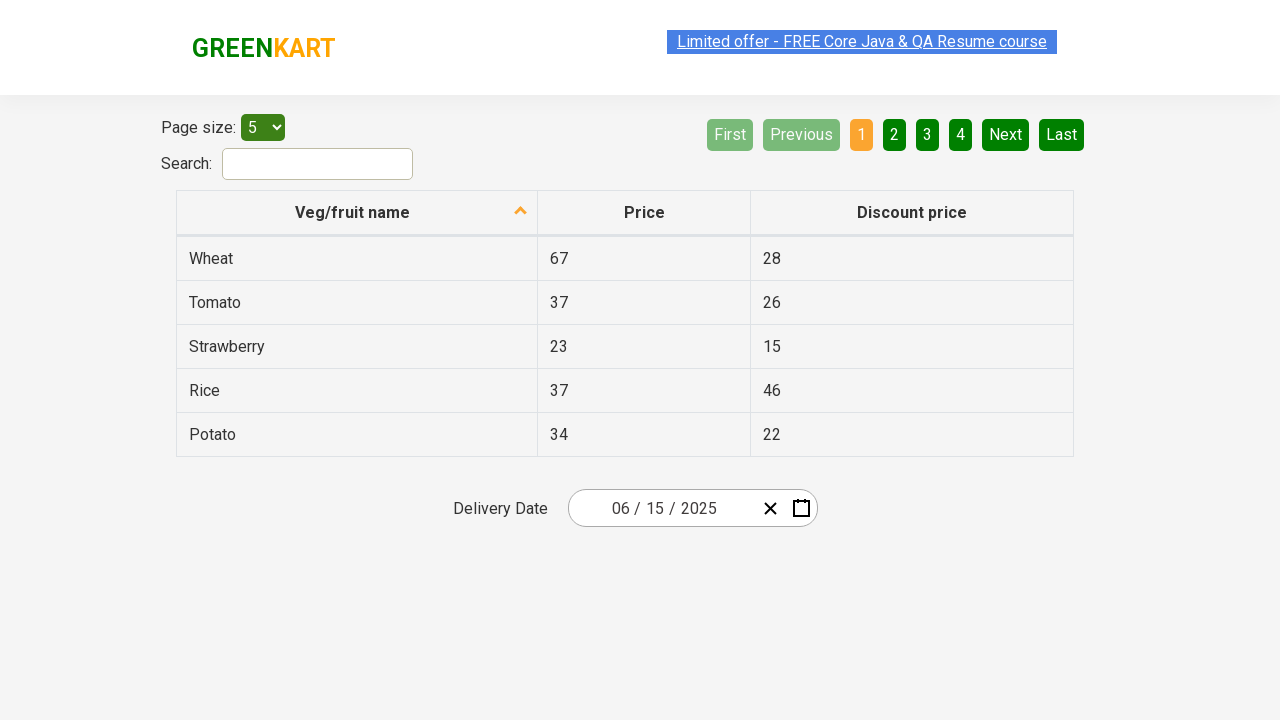

Verified date input field 3: expected '2025', got '2025'
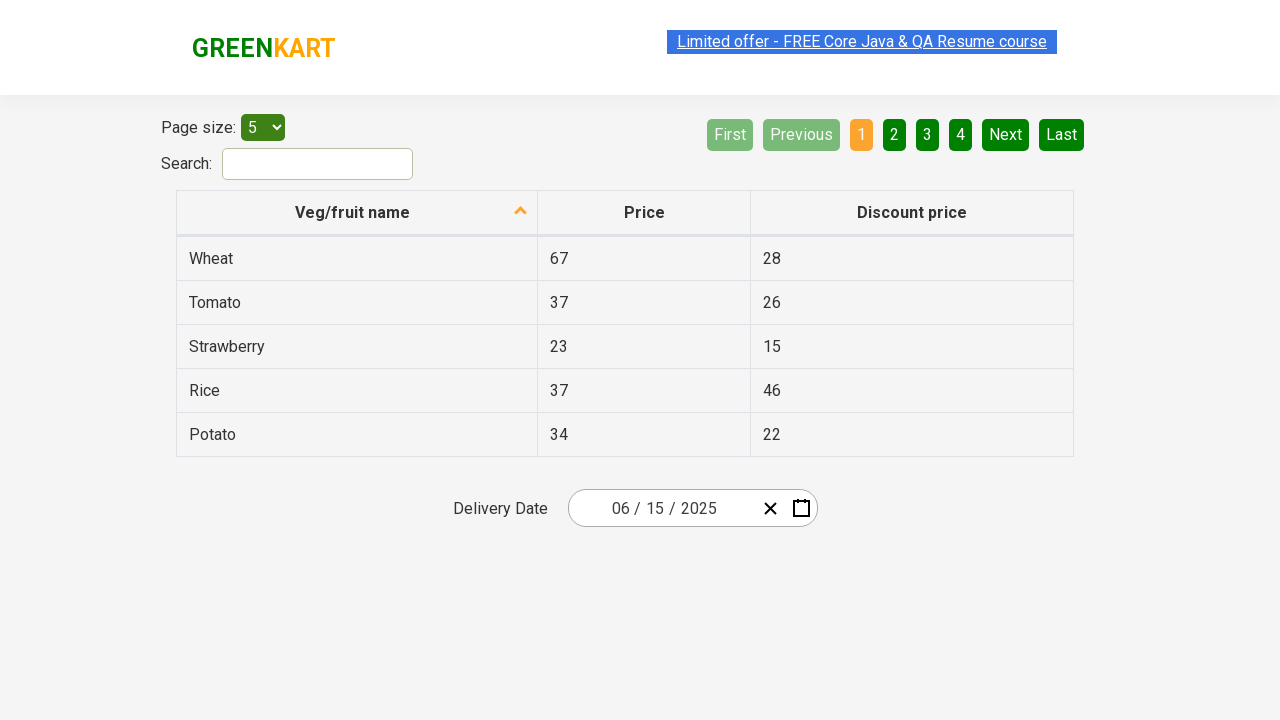

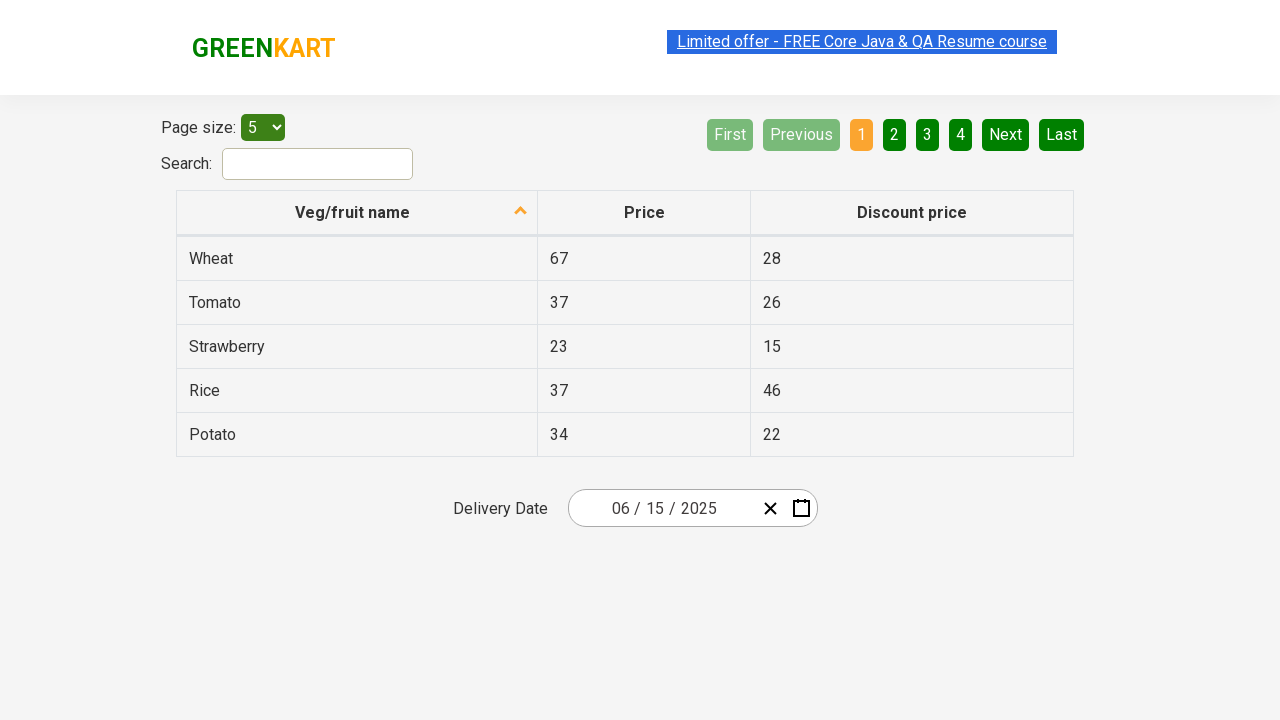